Tests drag and drop functionality by dragging an element to a target drop zone on a test automation practice website

Starting URL: http://testautomationpractice.blogspot.com/

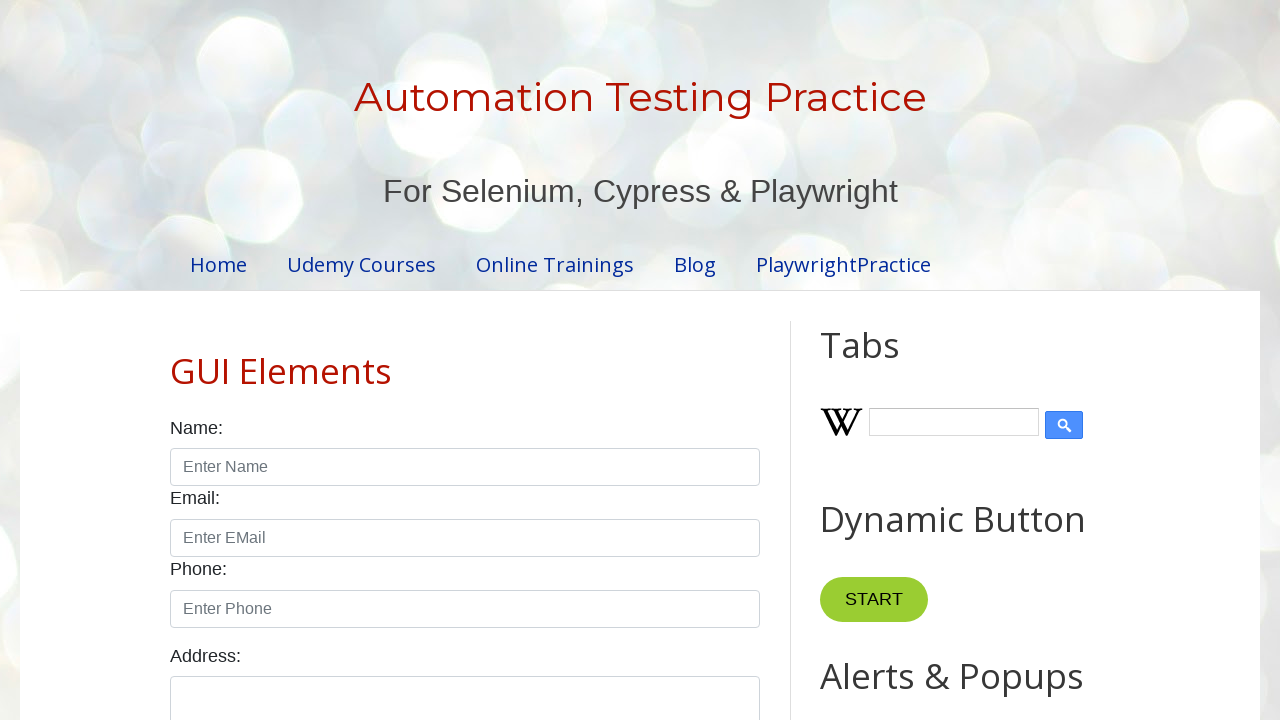

Located draggable element with text 'Drag me to my target'
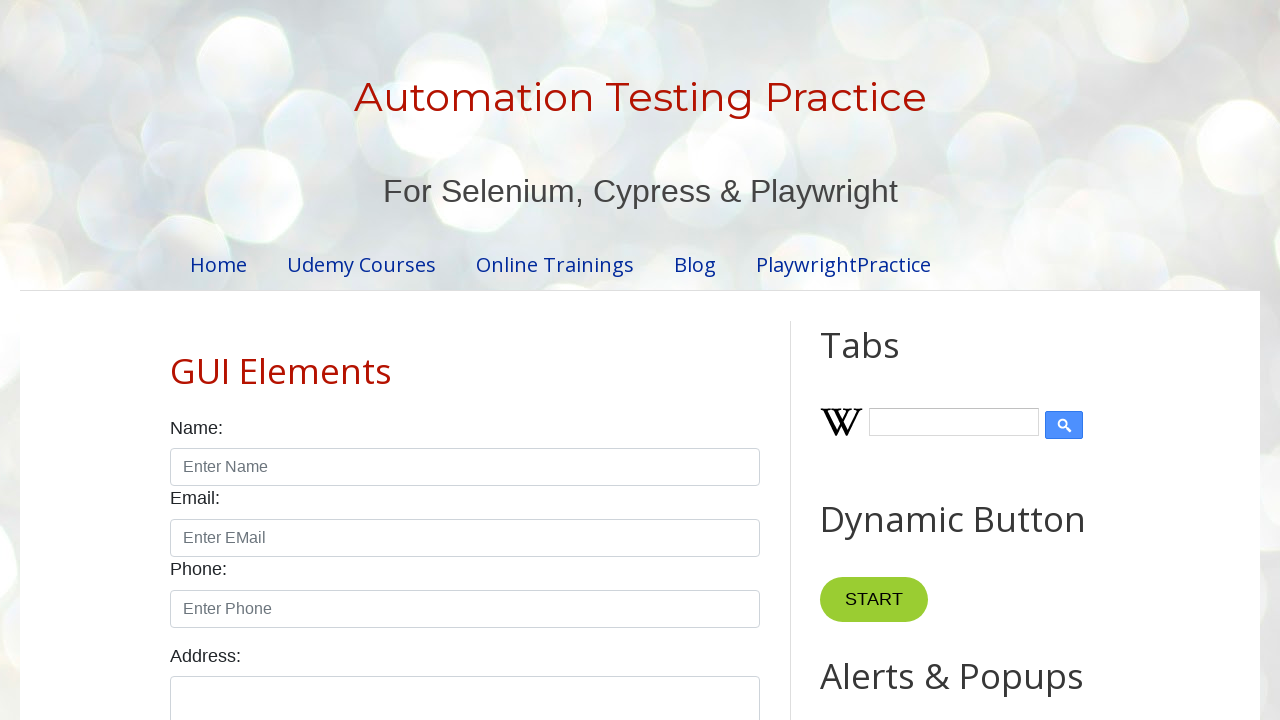

Located drop target element with id 'droppable'
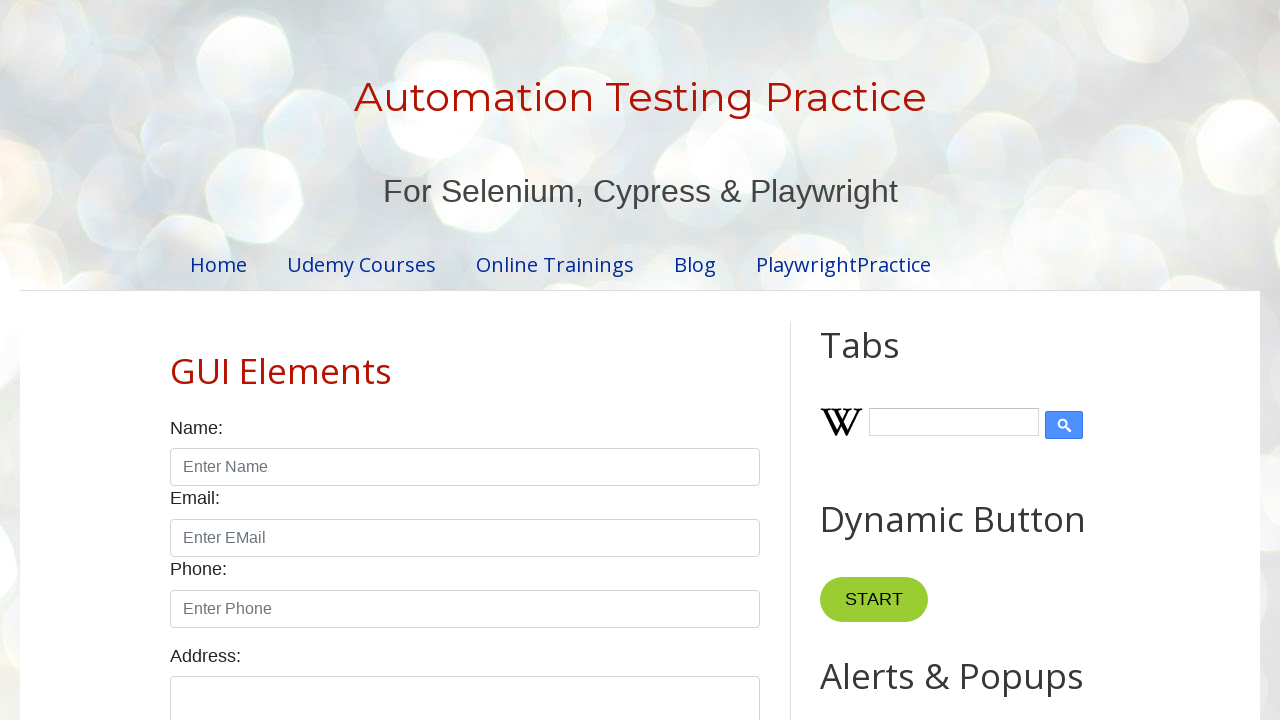

Dragged element to drop target at (1015, 404)
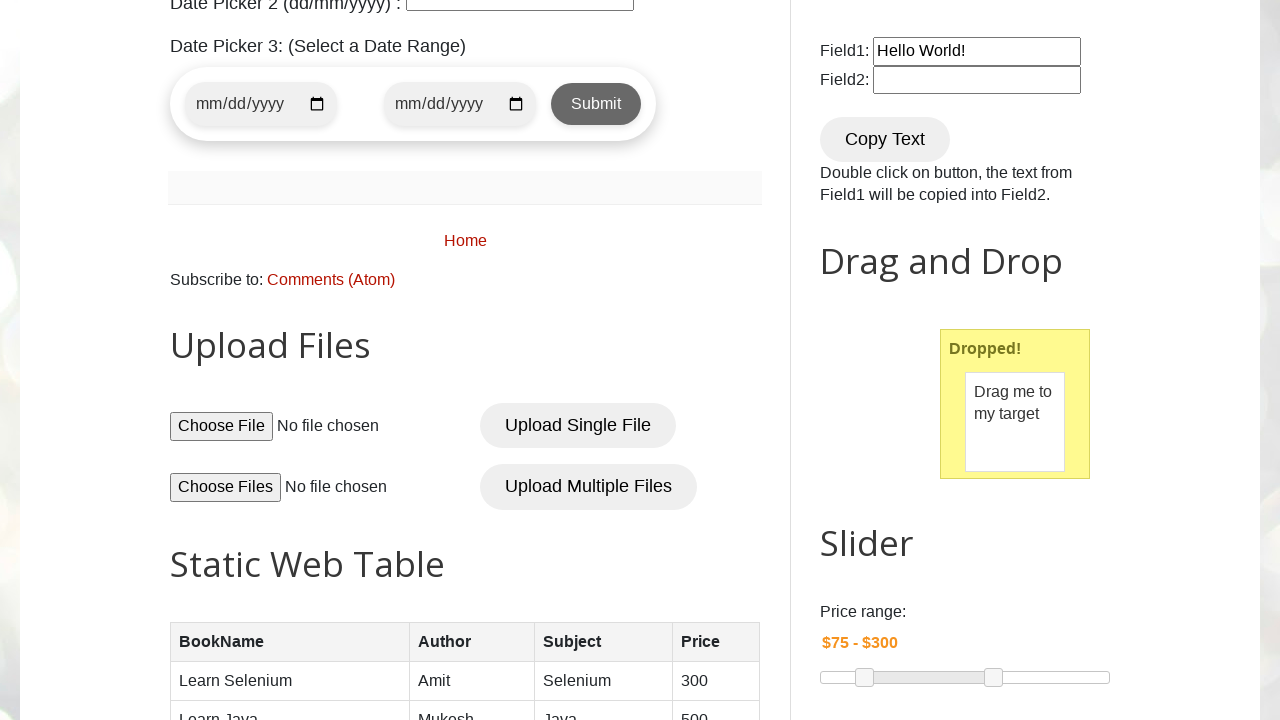

Waited 2000ms to observe drag and drop result
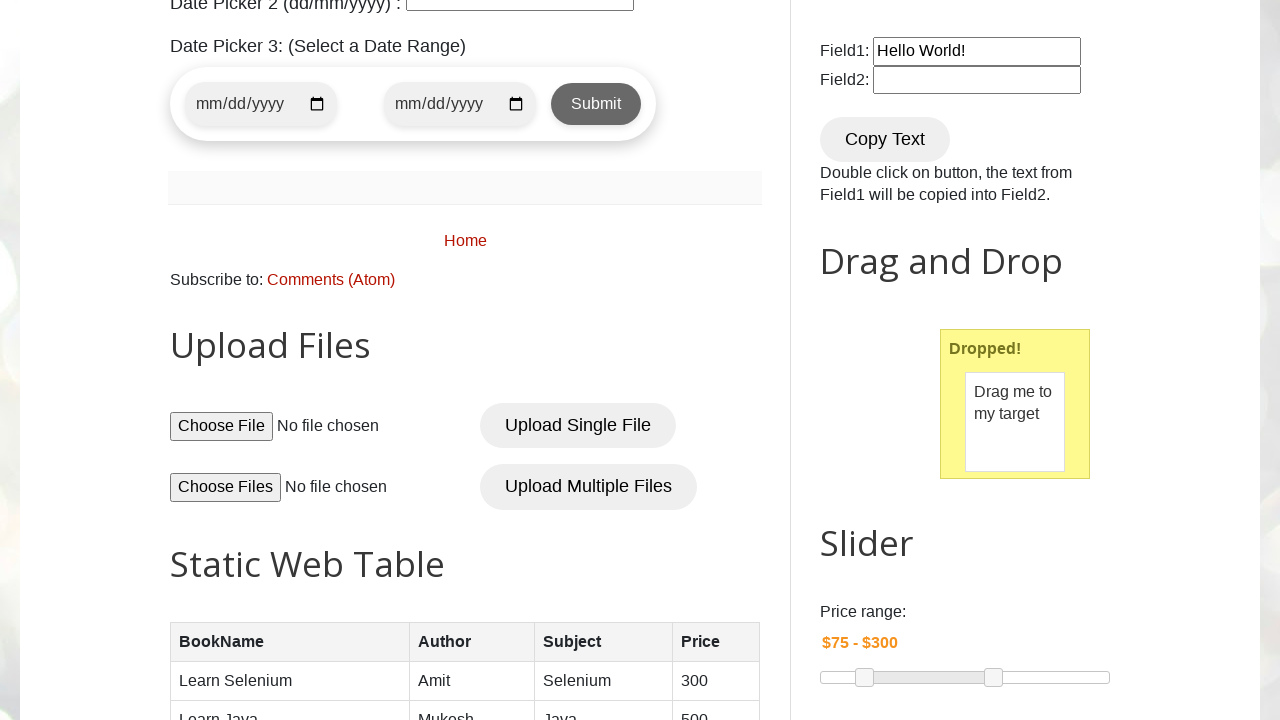

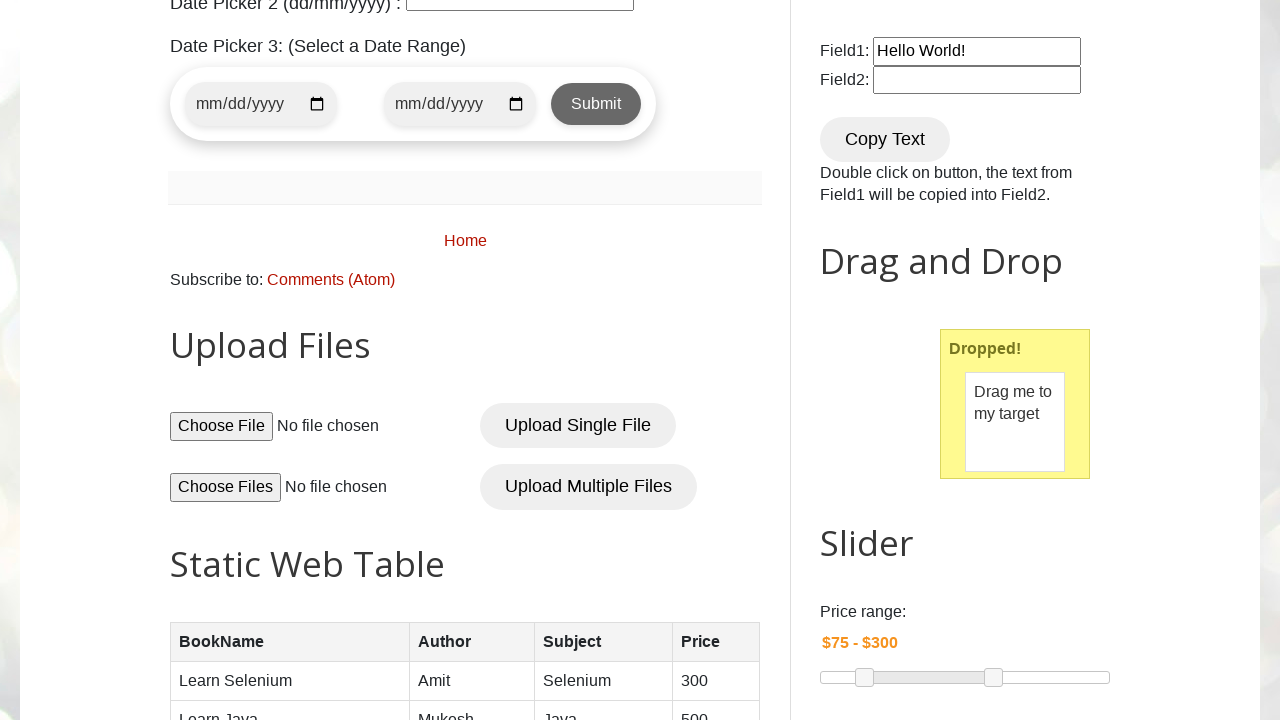